Navigates to browse languages section and verifies that there are 10 programming languages whose names start with numbers by clicking through to the numeric category.

Starting URL: http://www.99-bottles-of-beer.net/

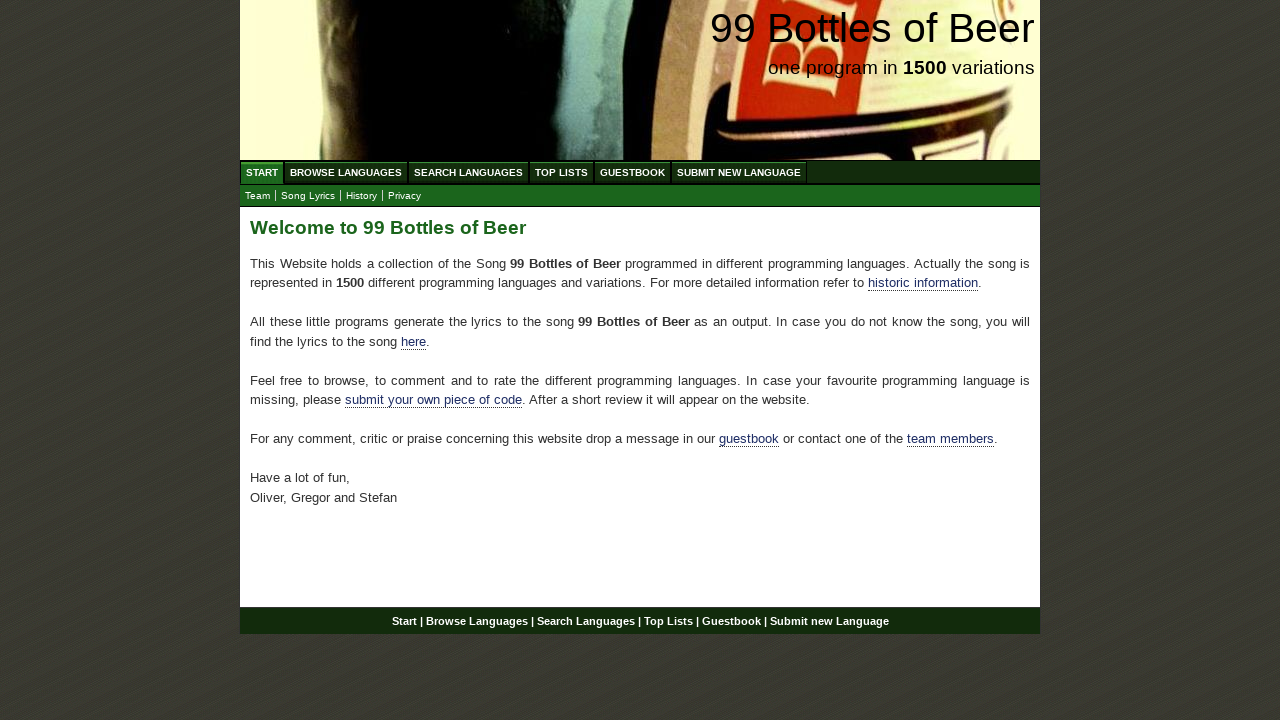

Clicked on 'Browse Languages' link at (346, 172) on a[href='/abc.html']
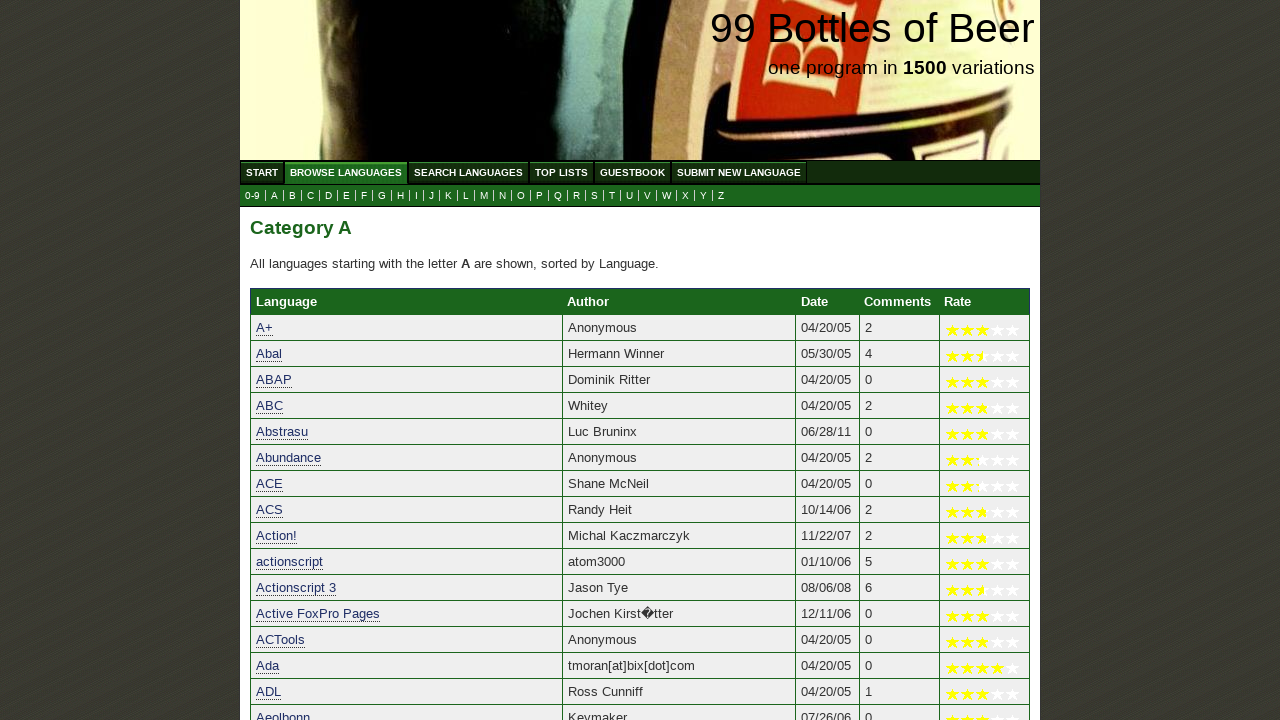

Clicked on '0-9' category link to view languages starting with numbers at (252, 196) on a[href='0.html']
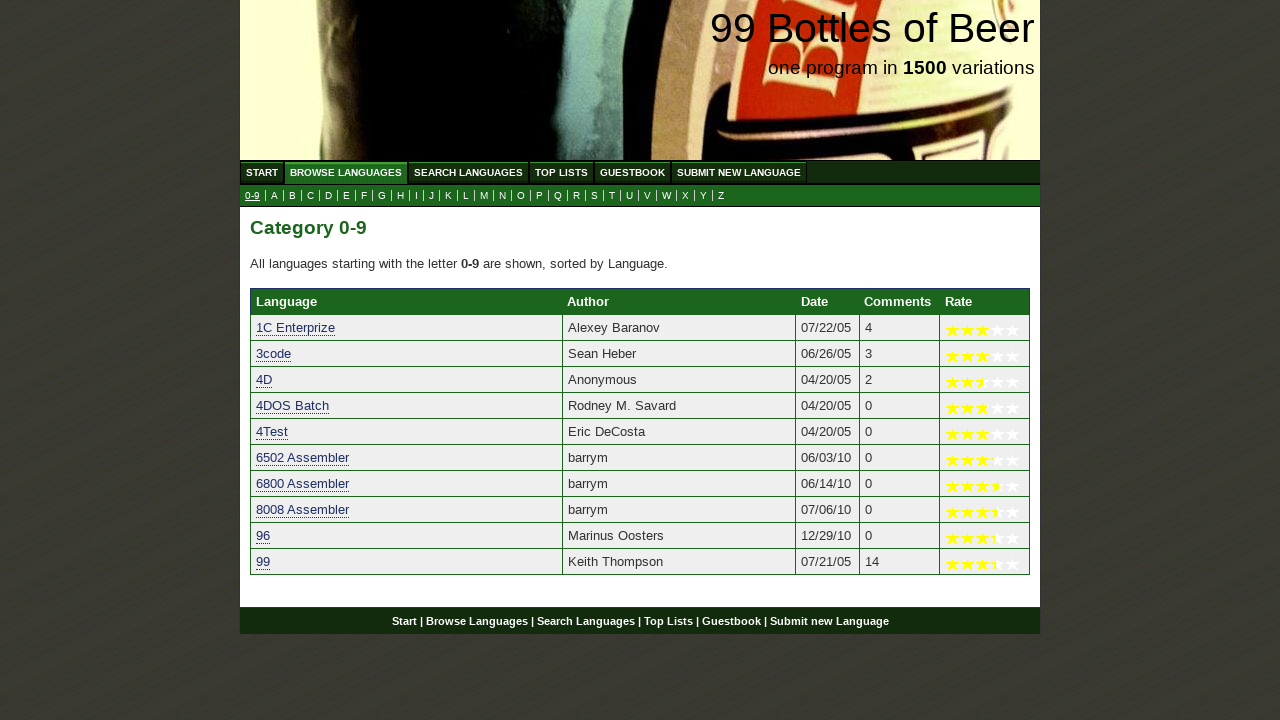

Language table loaded with programming languages starting with numbers
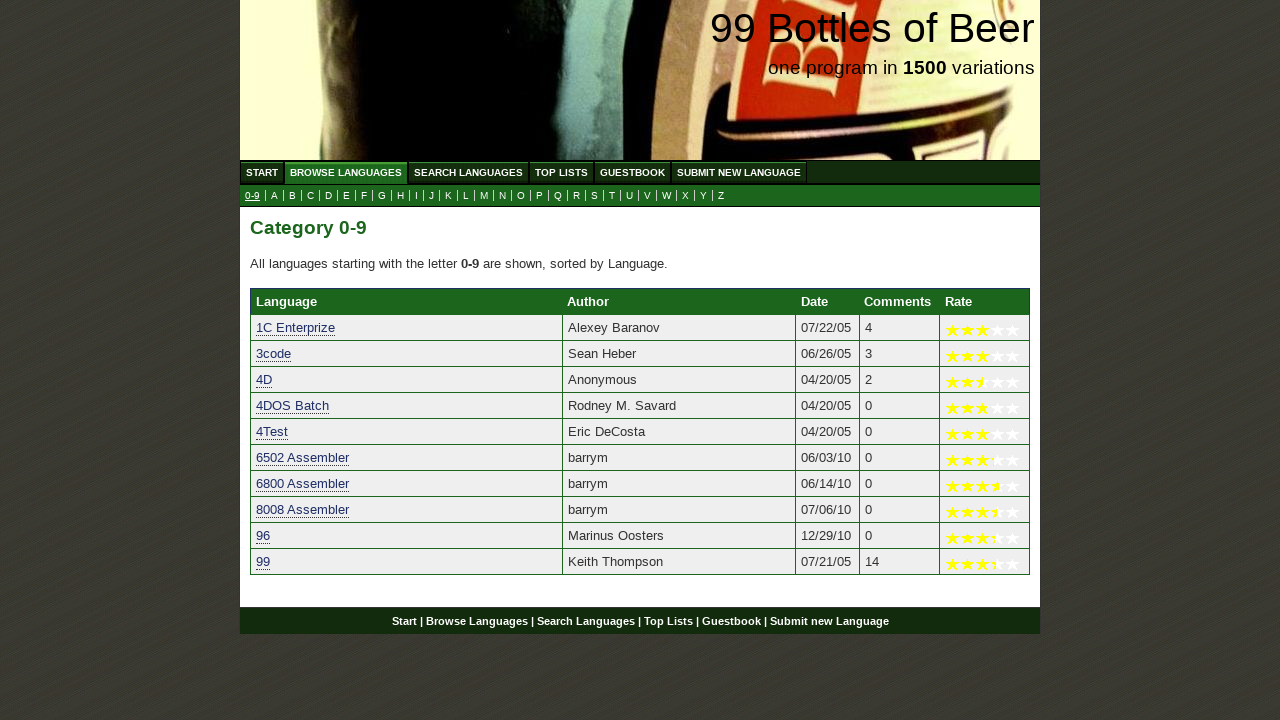

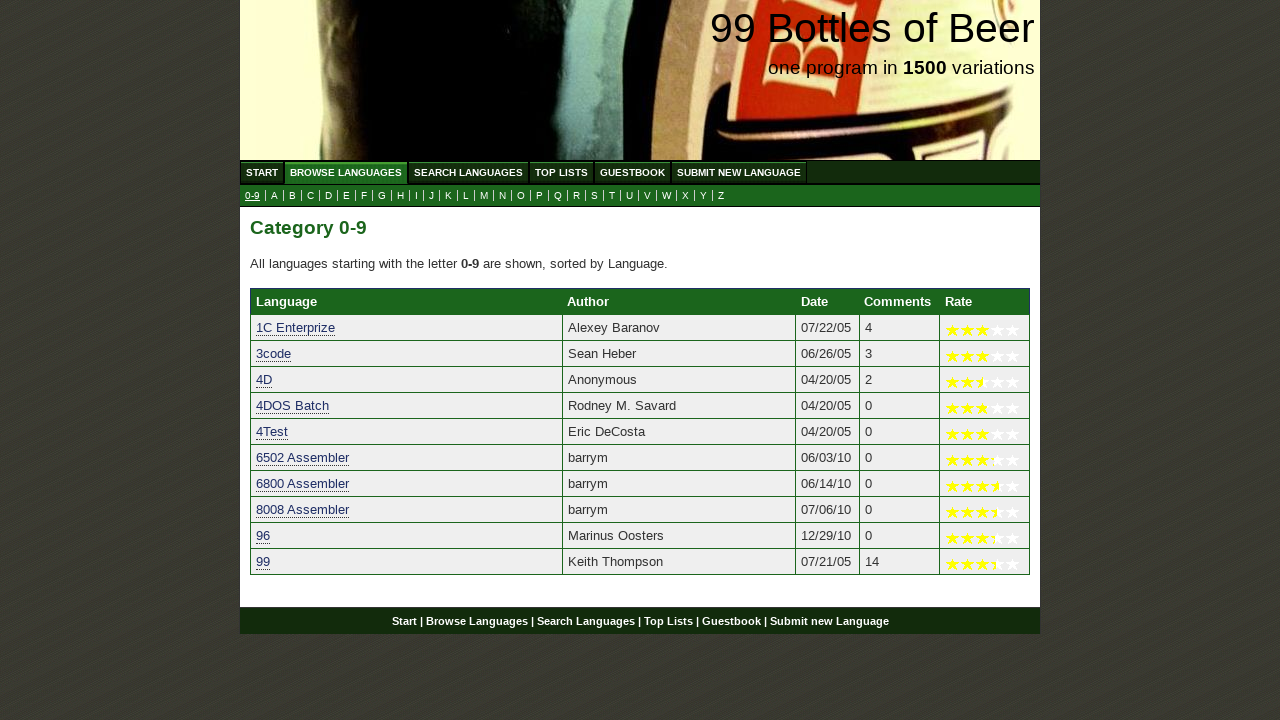